Tests date picker functionality by navigating through a calendar to select a specific year, month, and date, then verifies the selection

Starting URL: https://rahulshettyacademy.com/seleniumPractise/#/offers

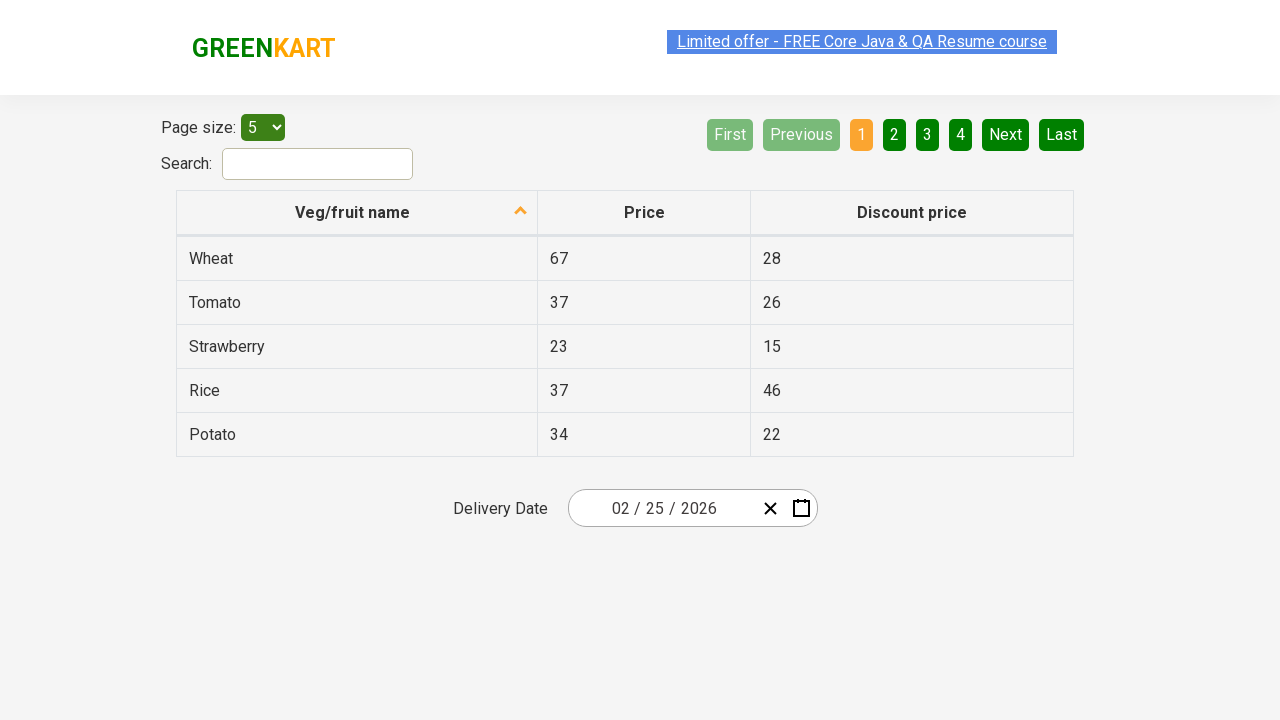

Waited 5 seconds for page to fully load
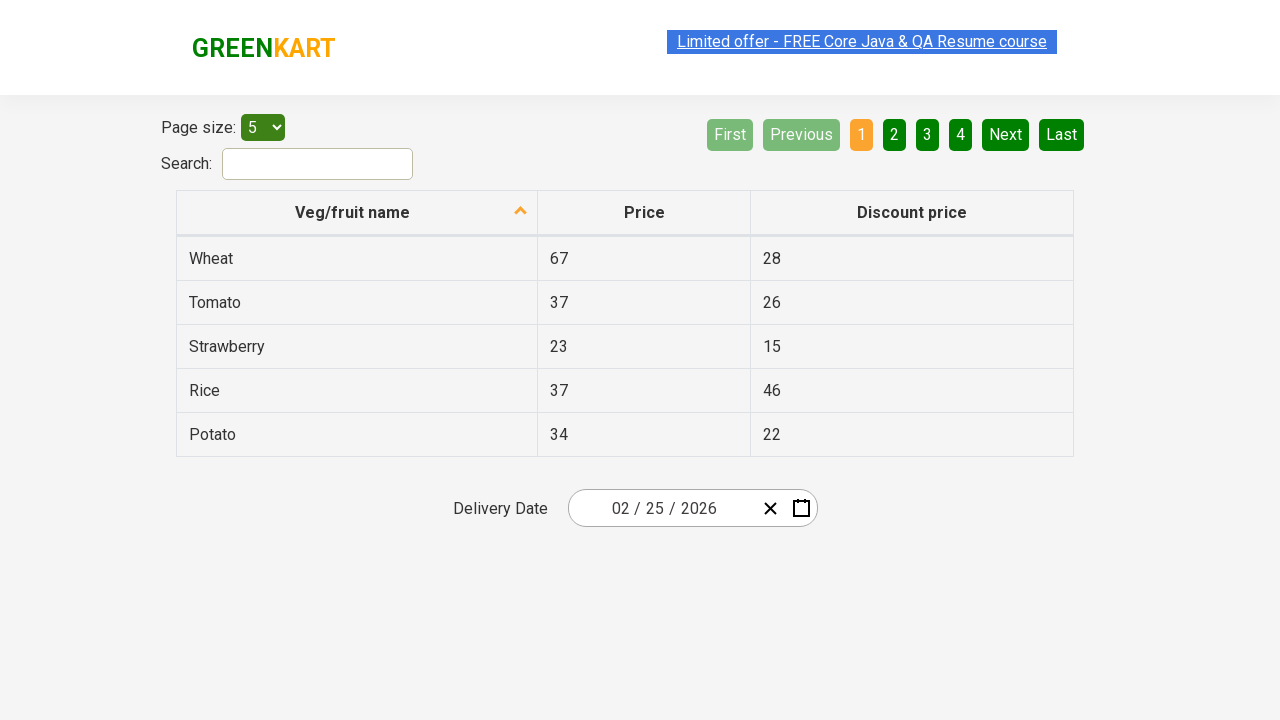

Clicked on date picker to open calendar at (662, 508) on .react-date-picker__inputGroup
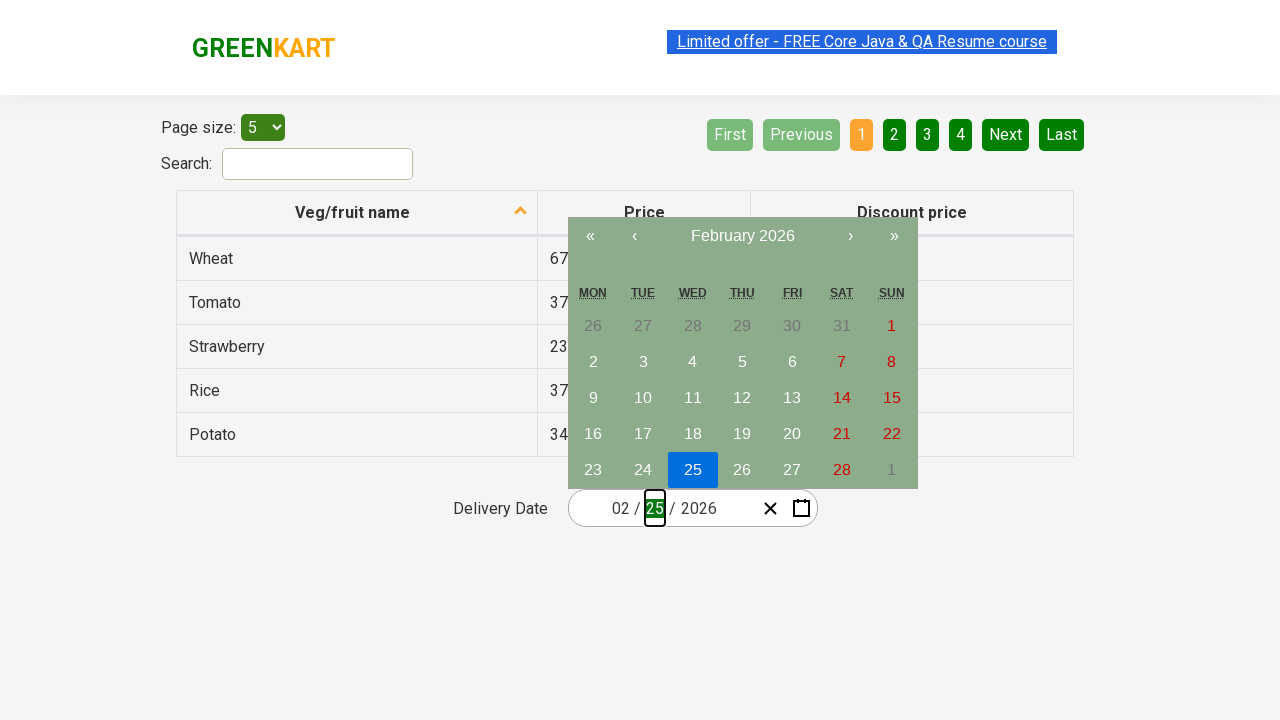

Clicked navigation label to navigate to higher calendar view (month view) at (742, 236) on .react-calendar__navigation__label
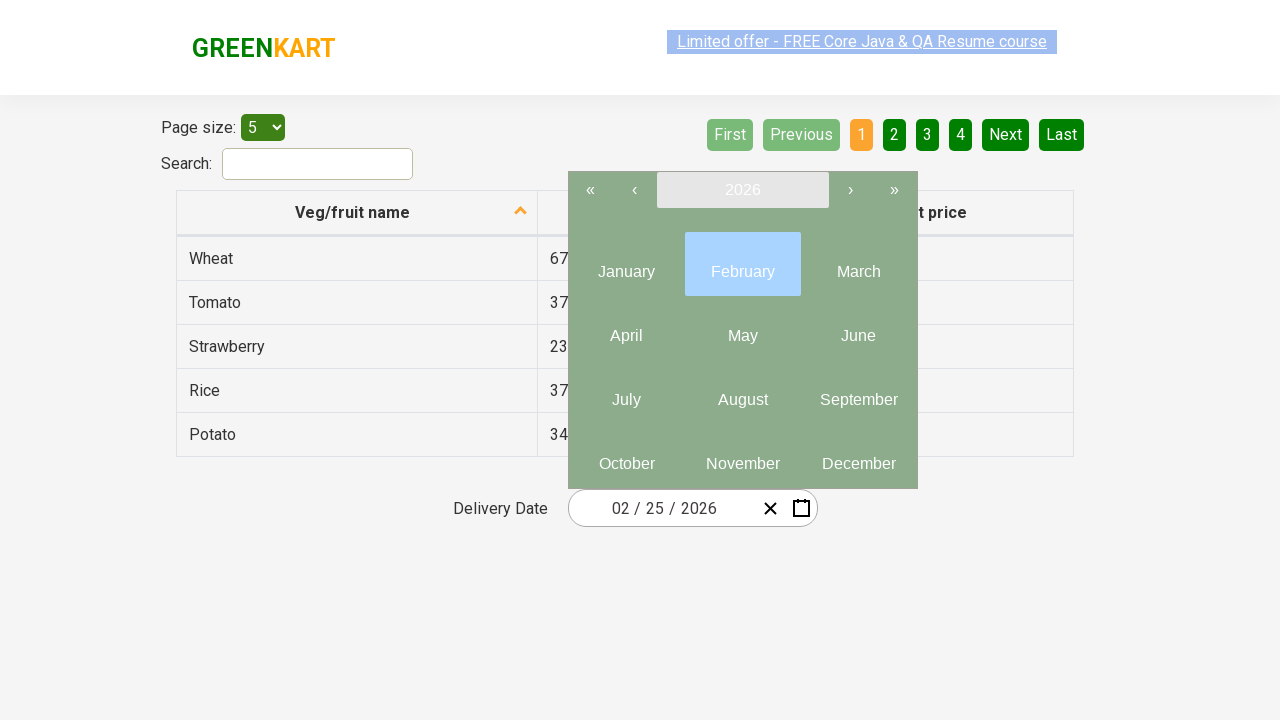

Clicked navigation label again to navigate to year view at (742, 190) on .react-calendar__navigation__label
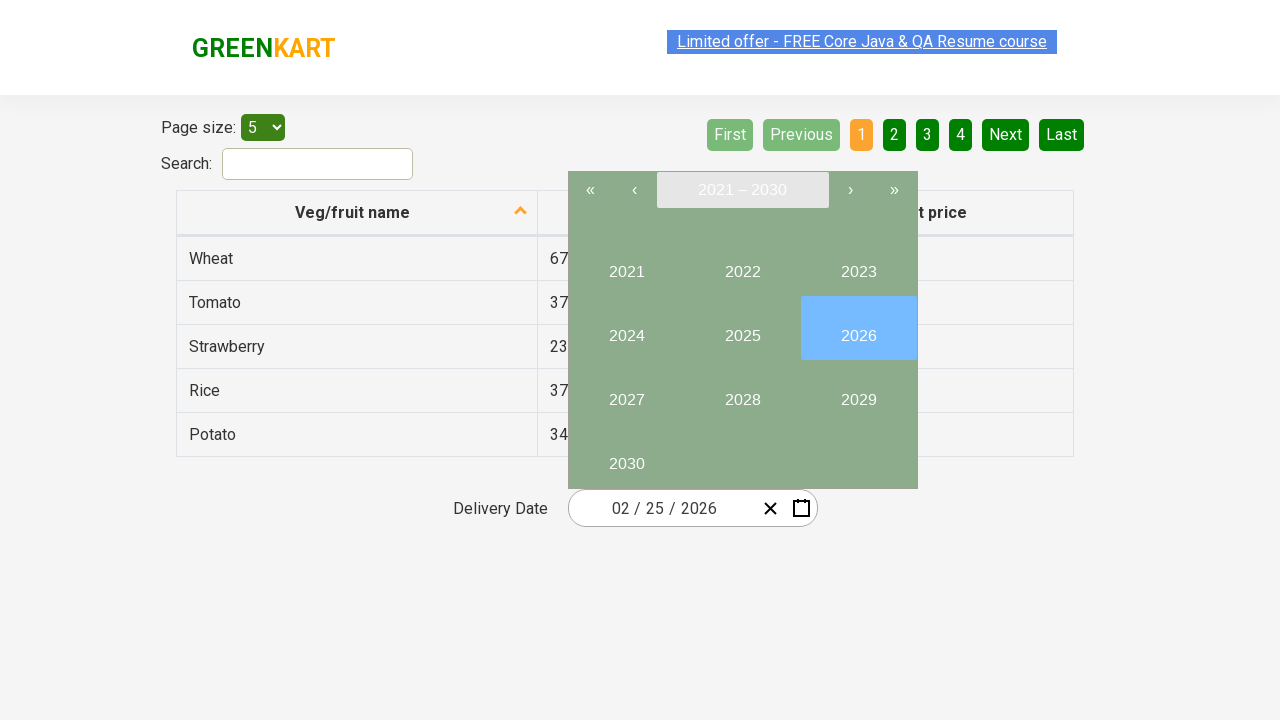

Selected year 2027 from year view at (626, 392) on button:has-text('2027')
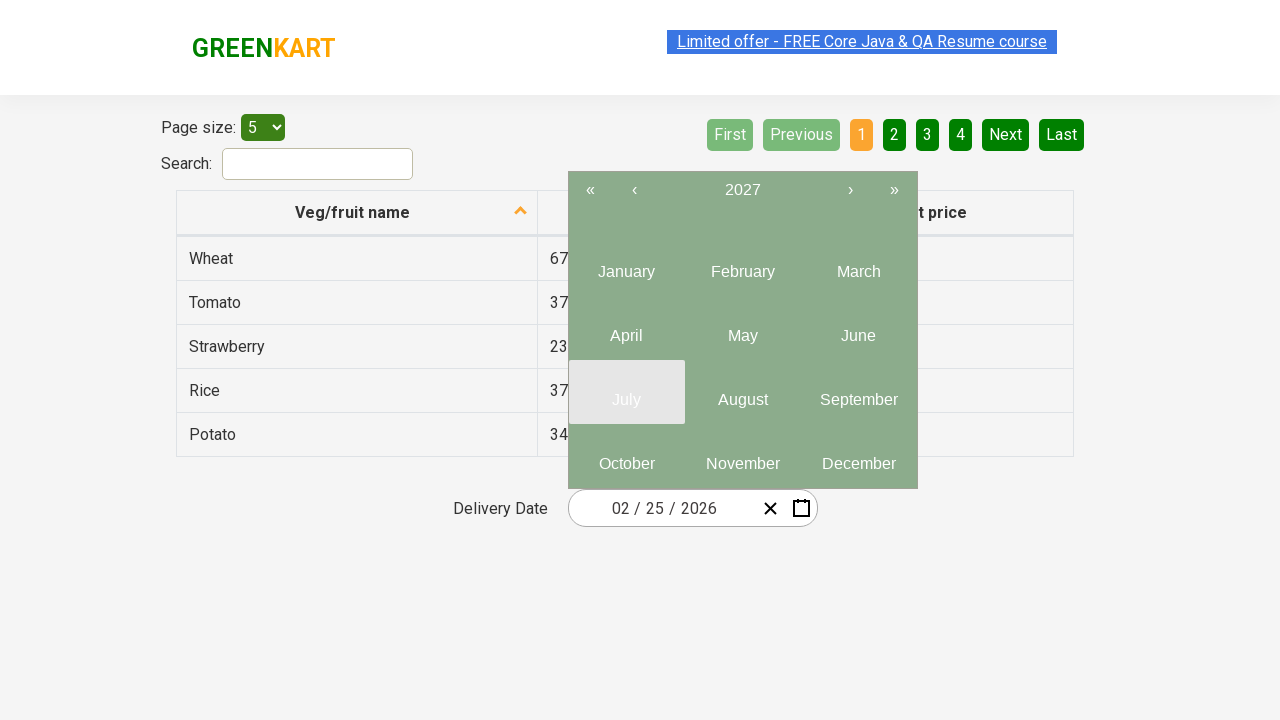

Selected June (6th month) from the year view at (858, 328) on .react-calendar__year-view__months__month >> nth=5
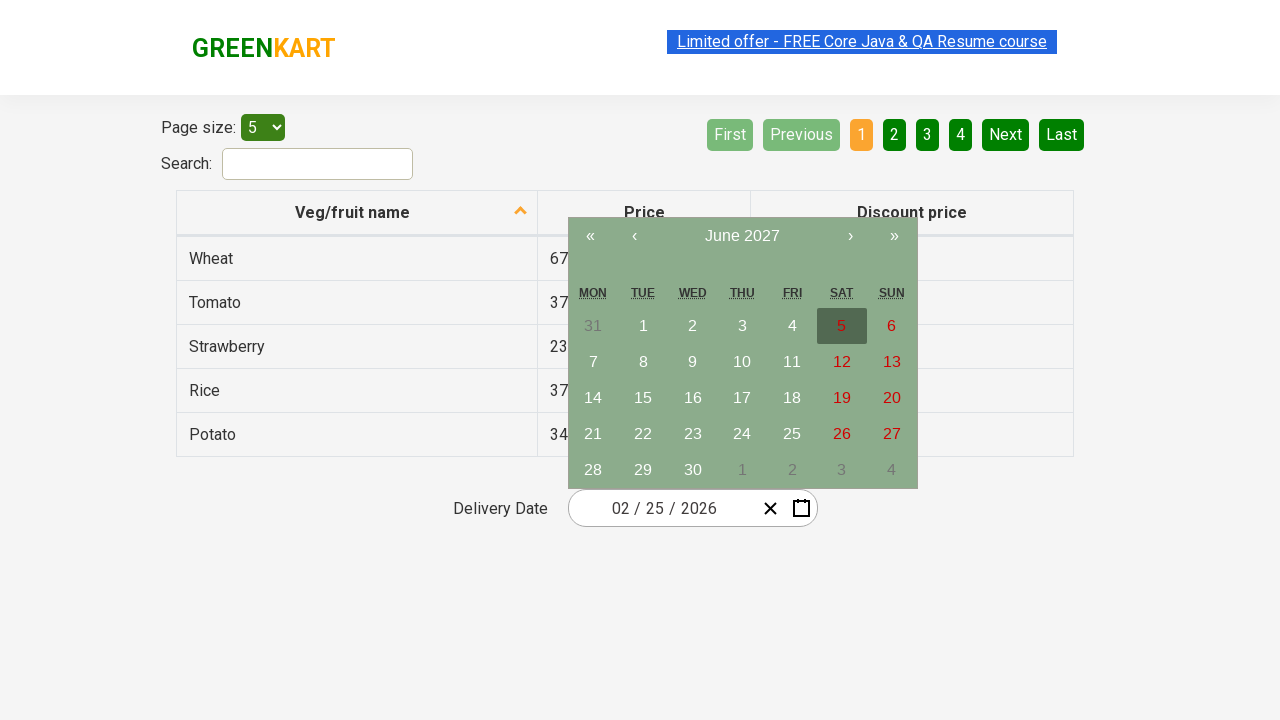

Selected the 15th day from the month calendar at (643, 398) on abbr:has-text('15')
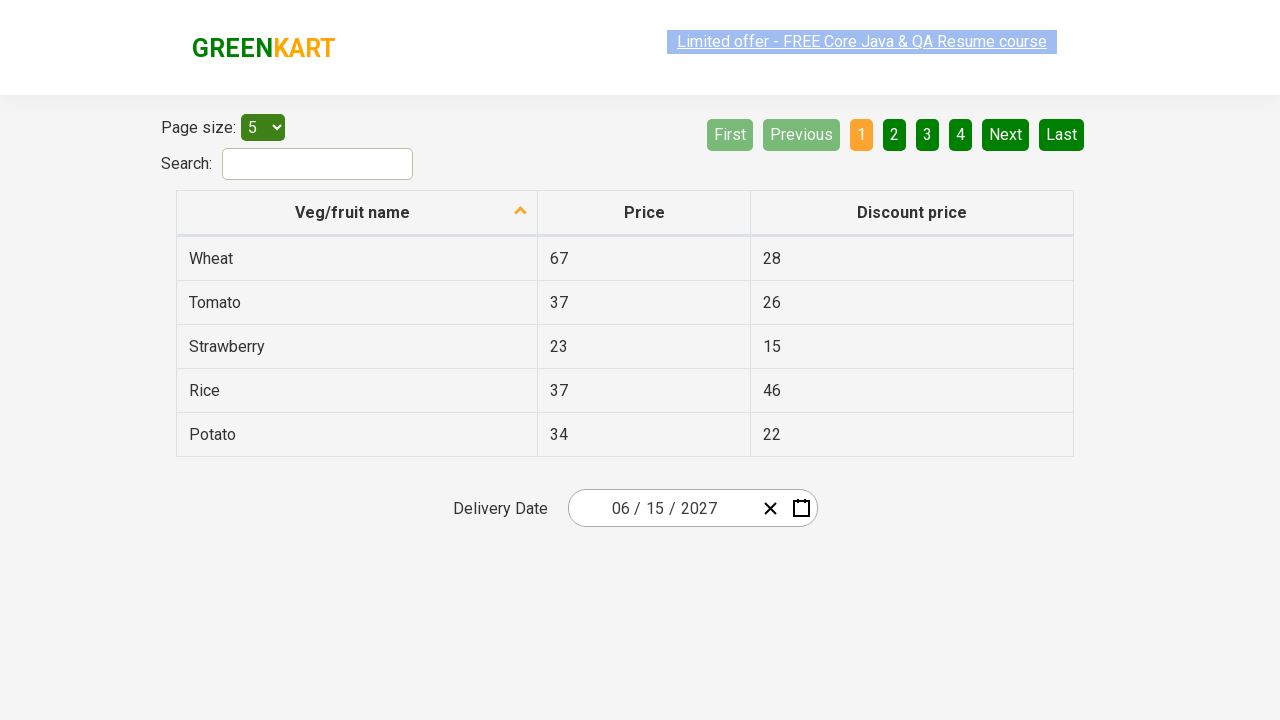

Retrieved all date input fields for verification
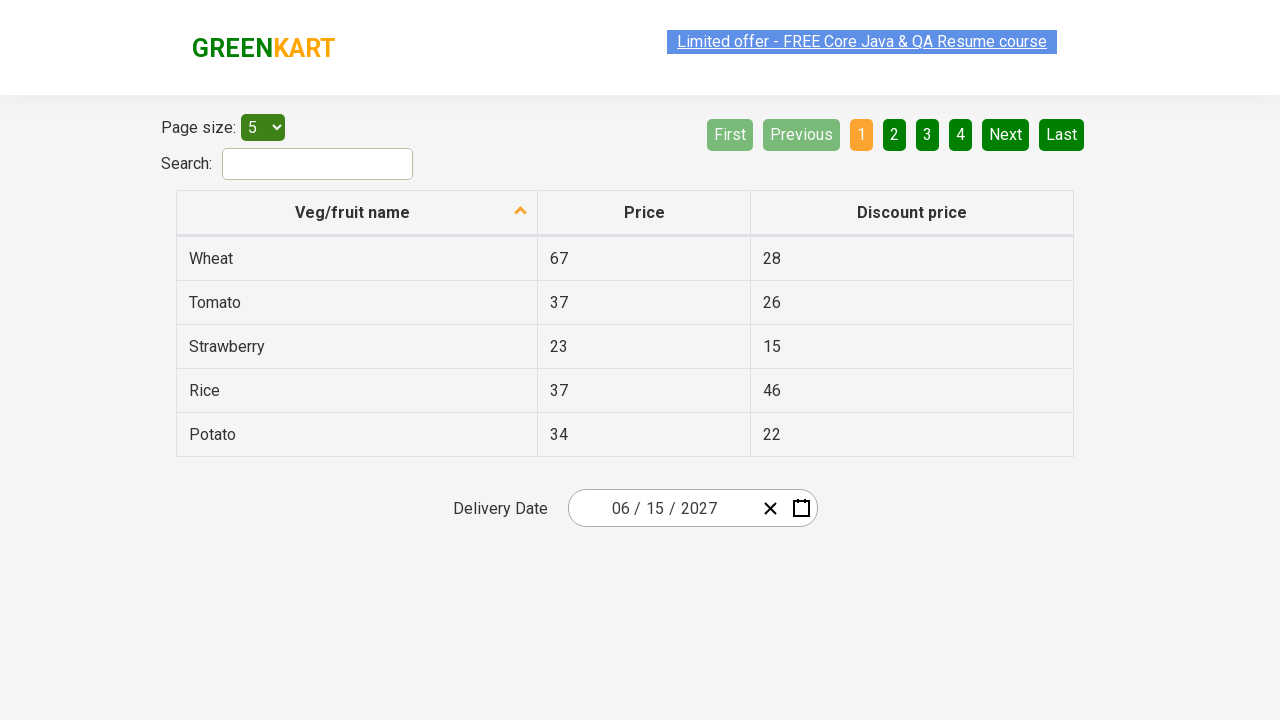

Verified date input field 0 contains expected value '6'
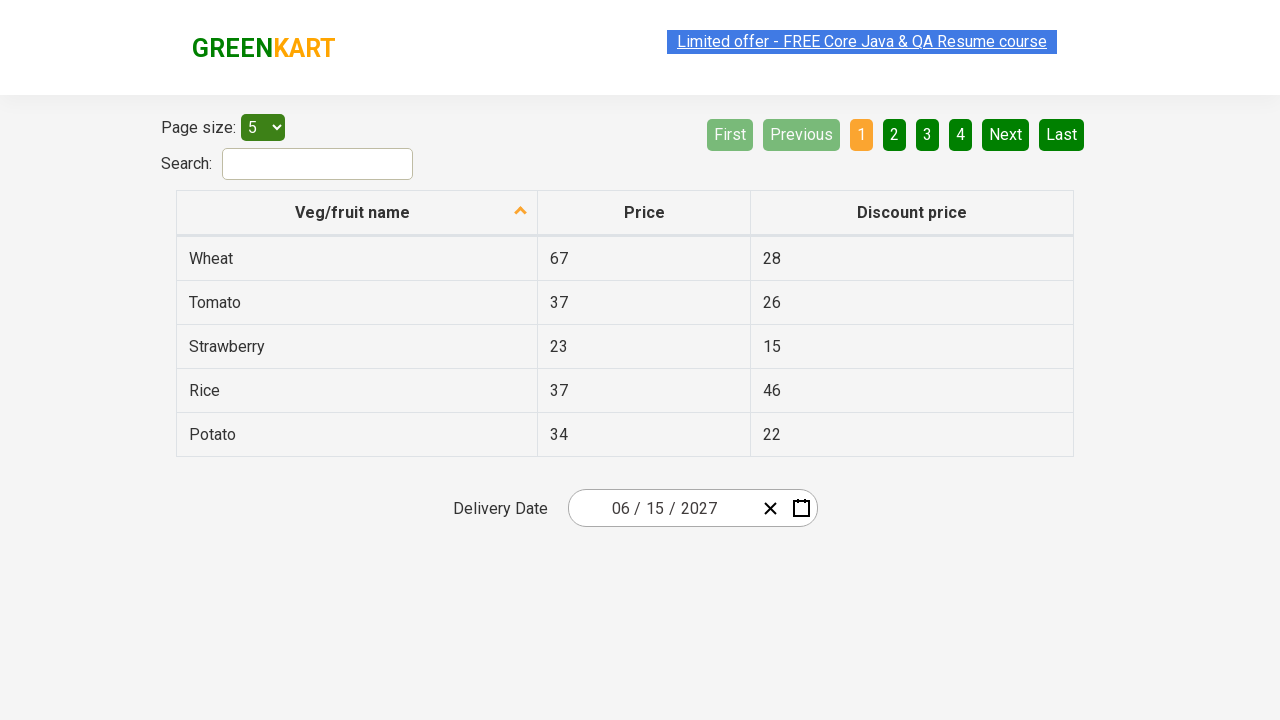

Verified date input field 1 contains expected value '15'
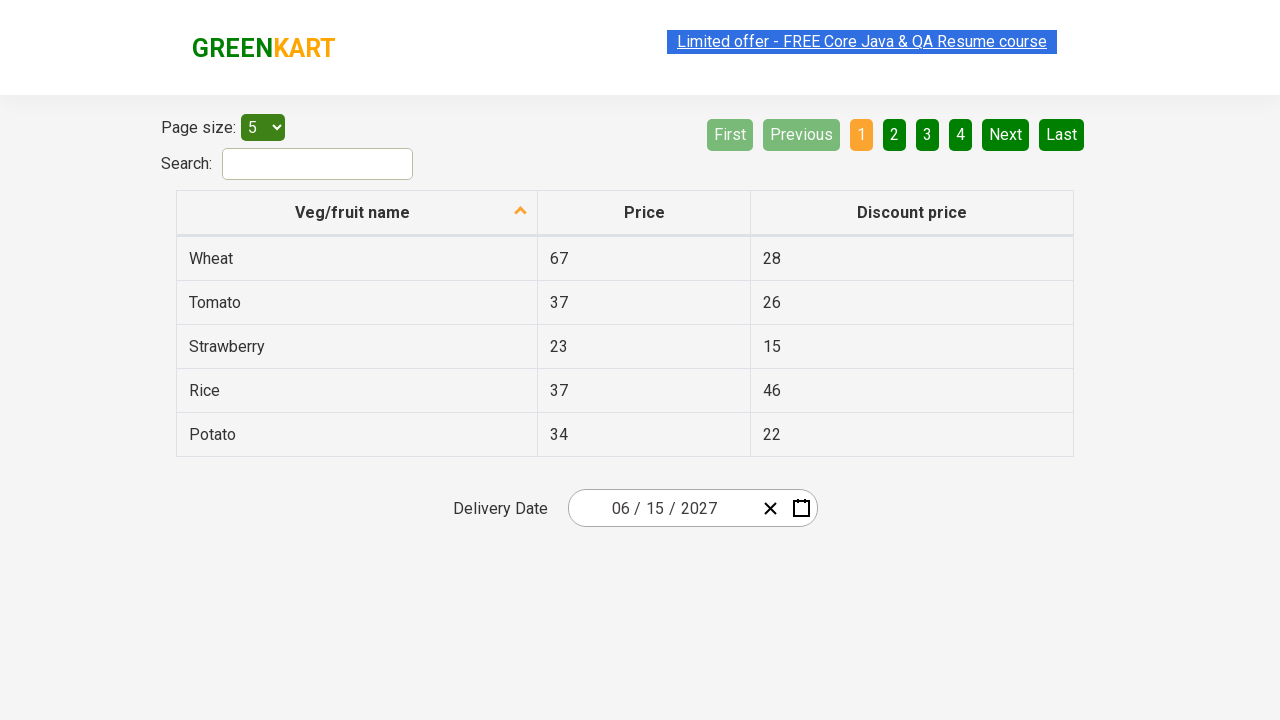

Verified date input field 2 contains expected value '2027'
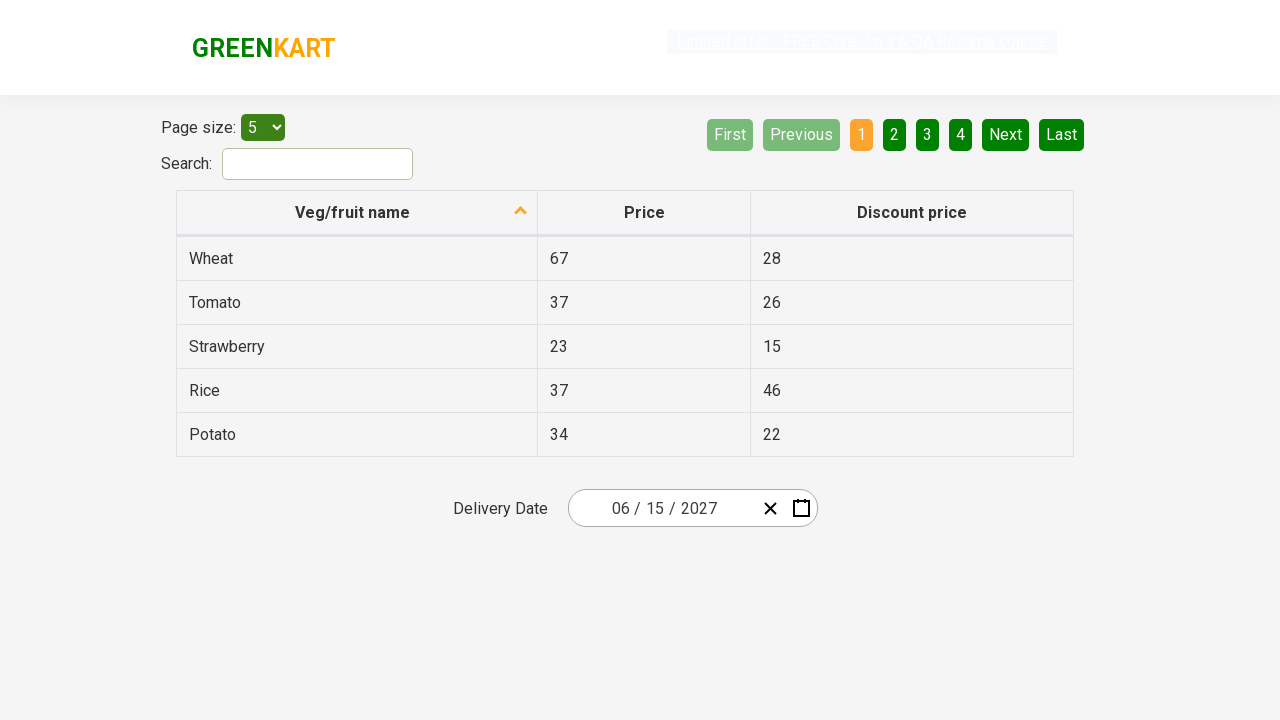

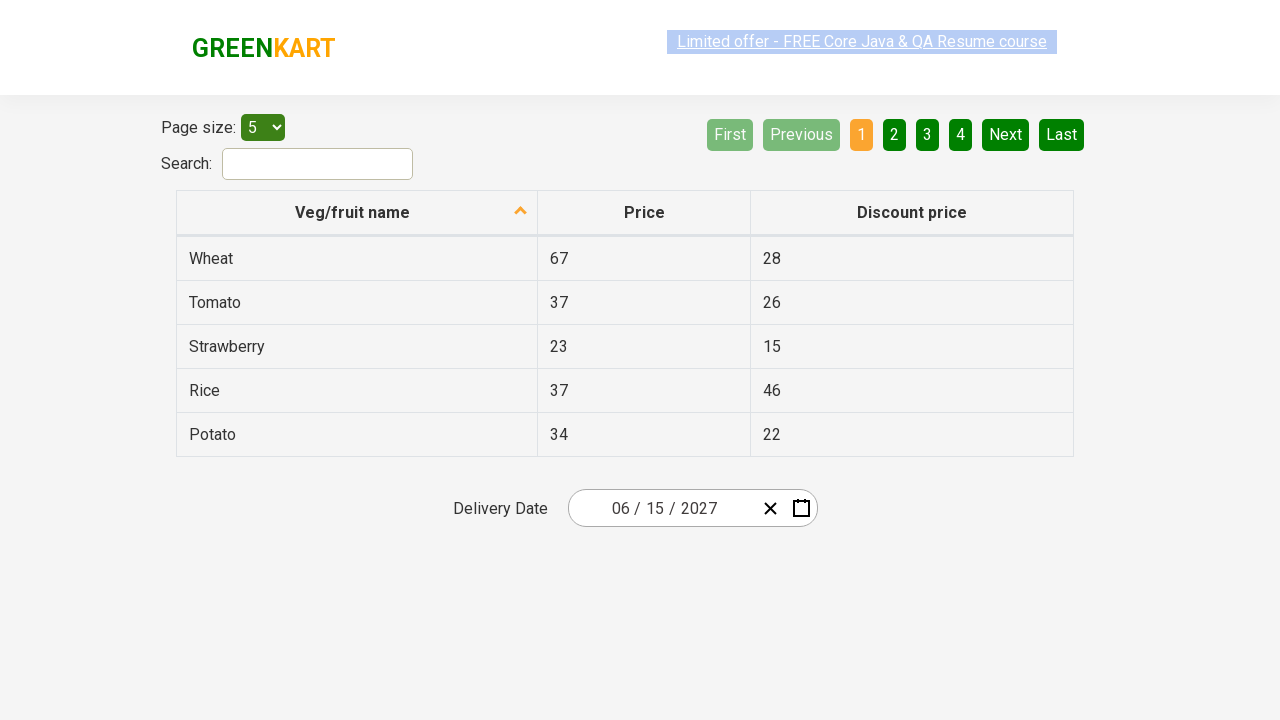